Fills out a practice form on DemoQA website including personal information, date of birth, subjects, hobbies, and address, then submits the form

Starting URL: https://demoqa.com/automation-practice-form

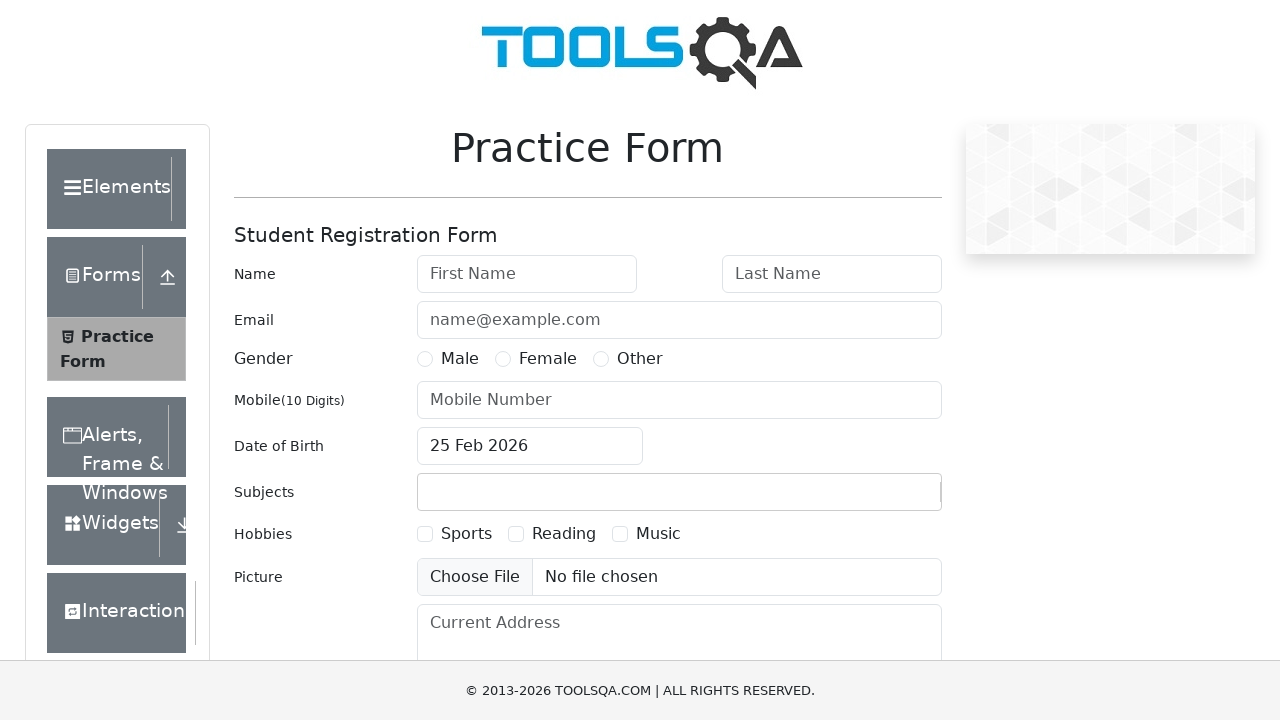

Filled first name with 'Nikhil' on #firstName
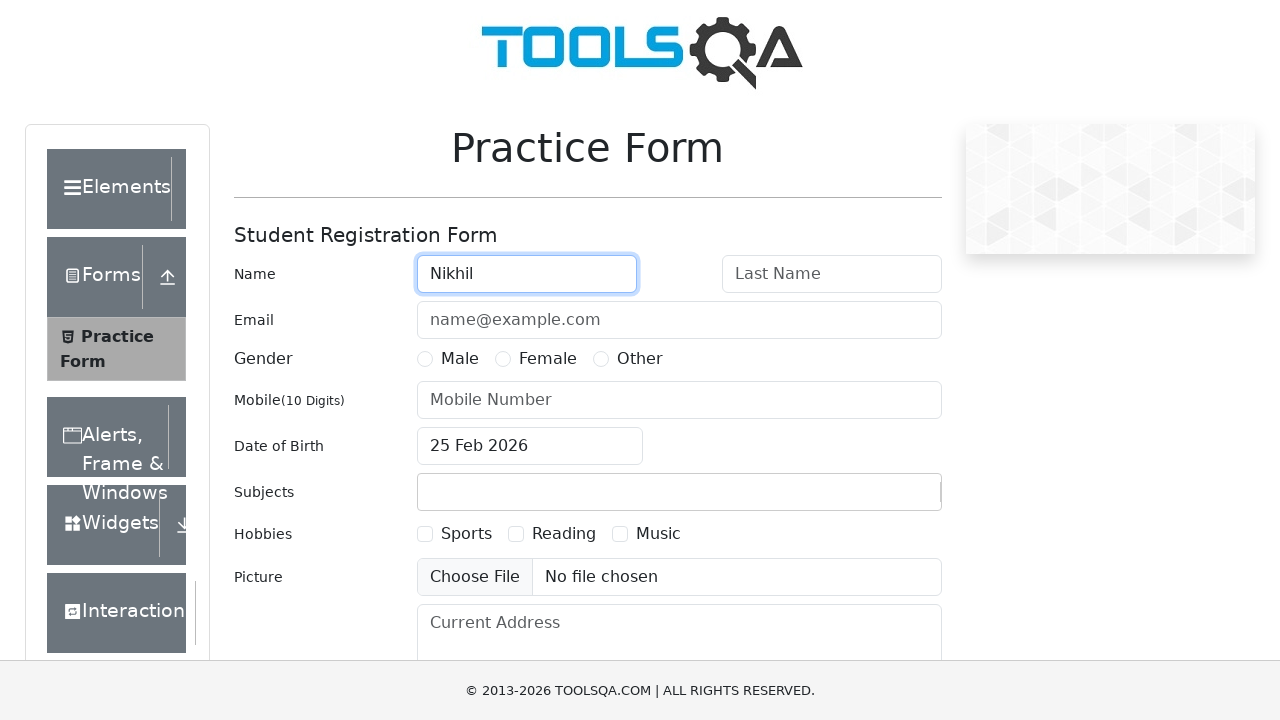

Filled last name with 'Gowda' on #lastName
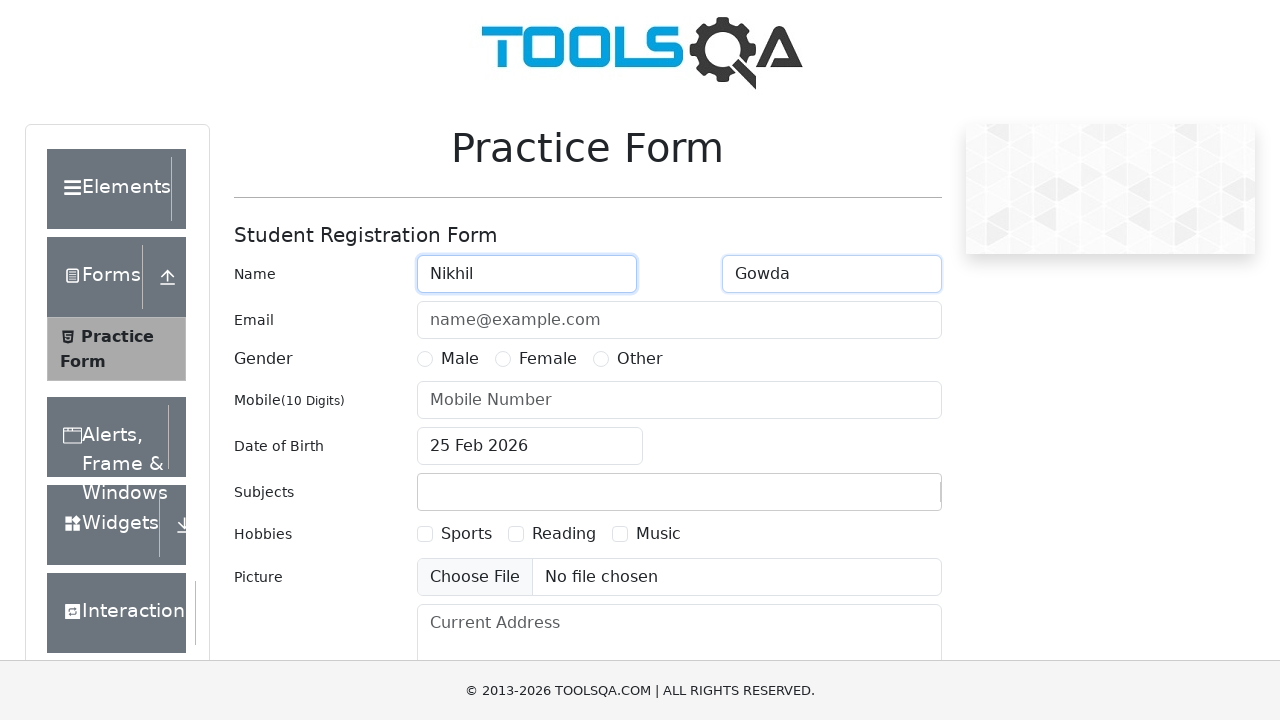

Filled email with 'nikhil@gmail.com' on #userEmail
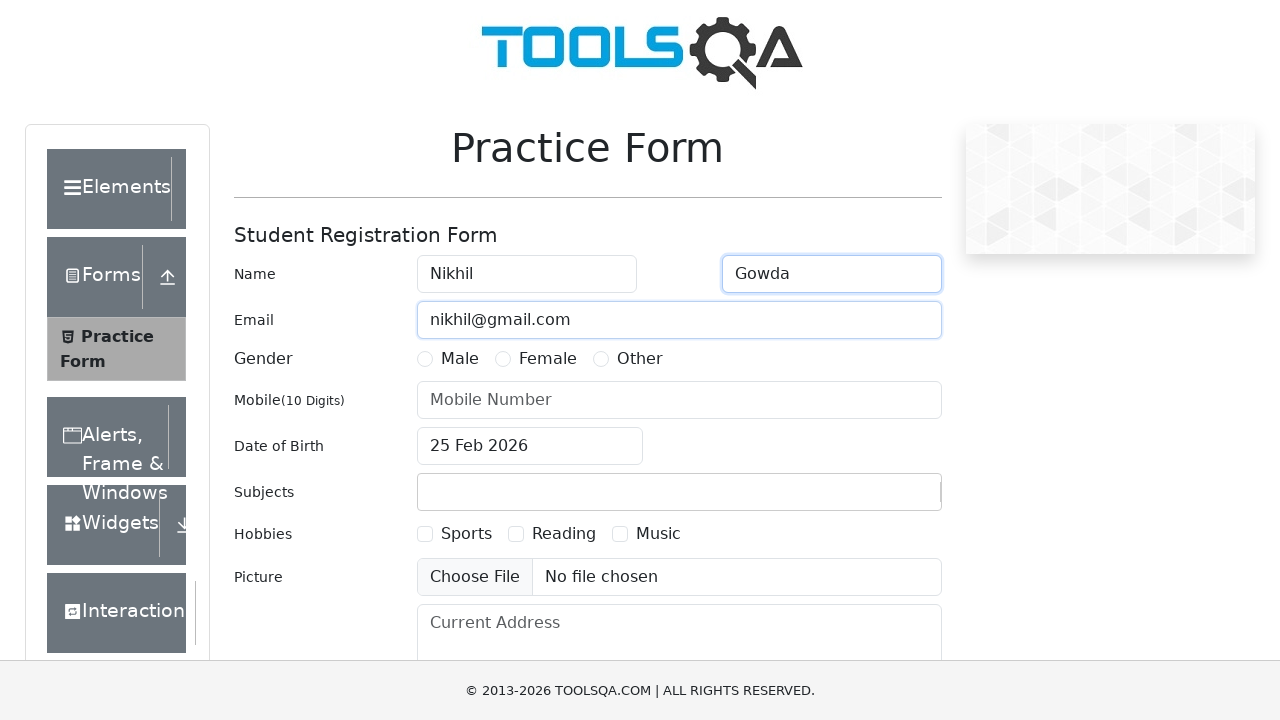

Selected gender as Male at (460, 359) on label:text('Male')
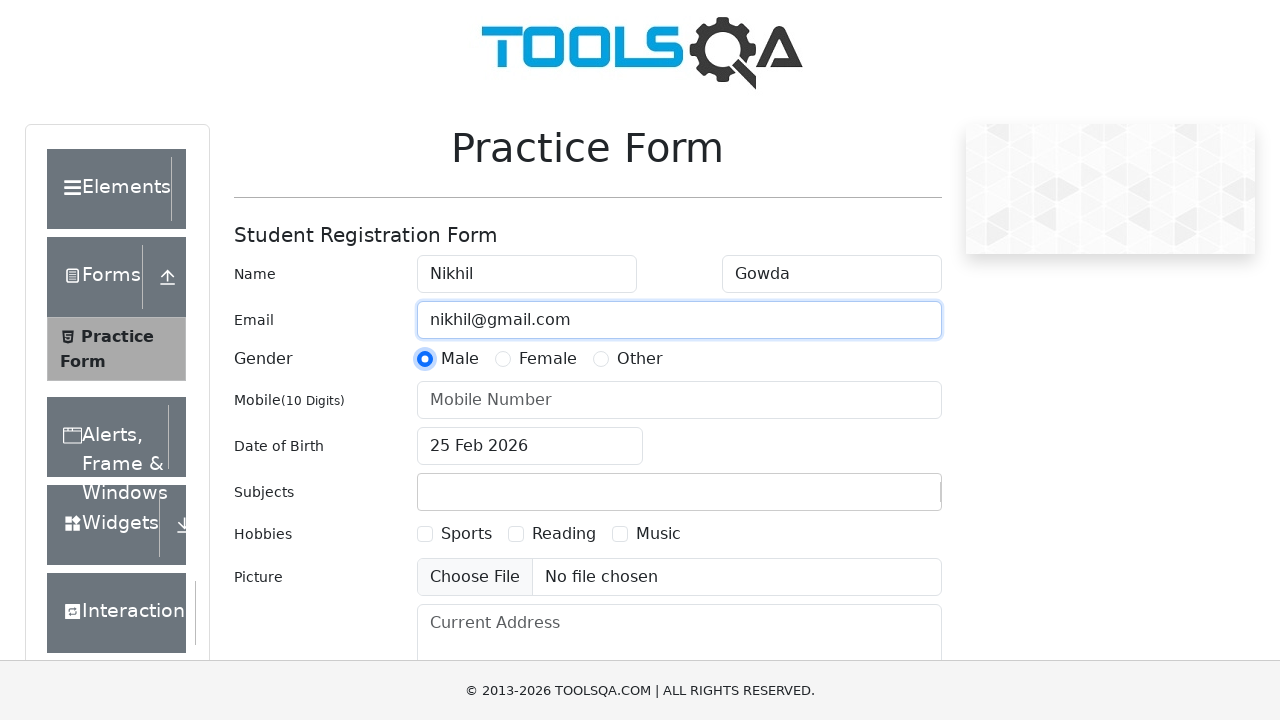

Filled mobile number with '1234567890' on #userNumber
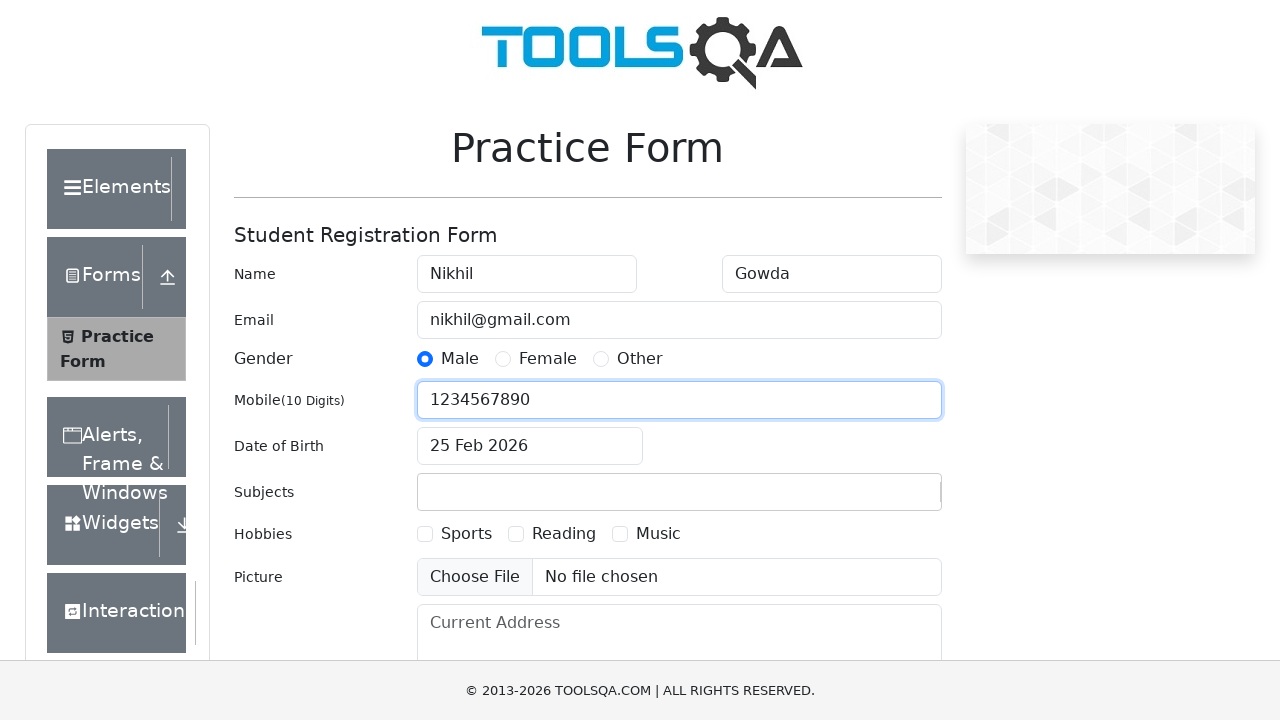

Opened date picker for date of birth at (530, 446) on #dateOfBirthInput
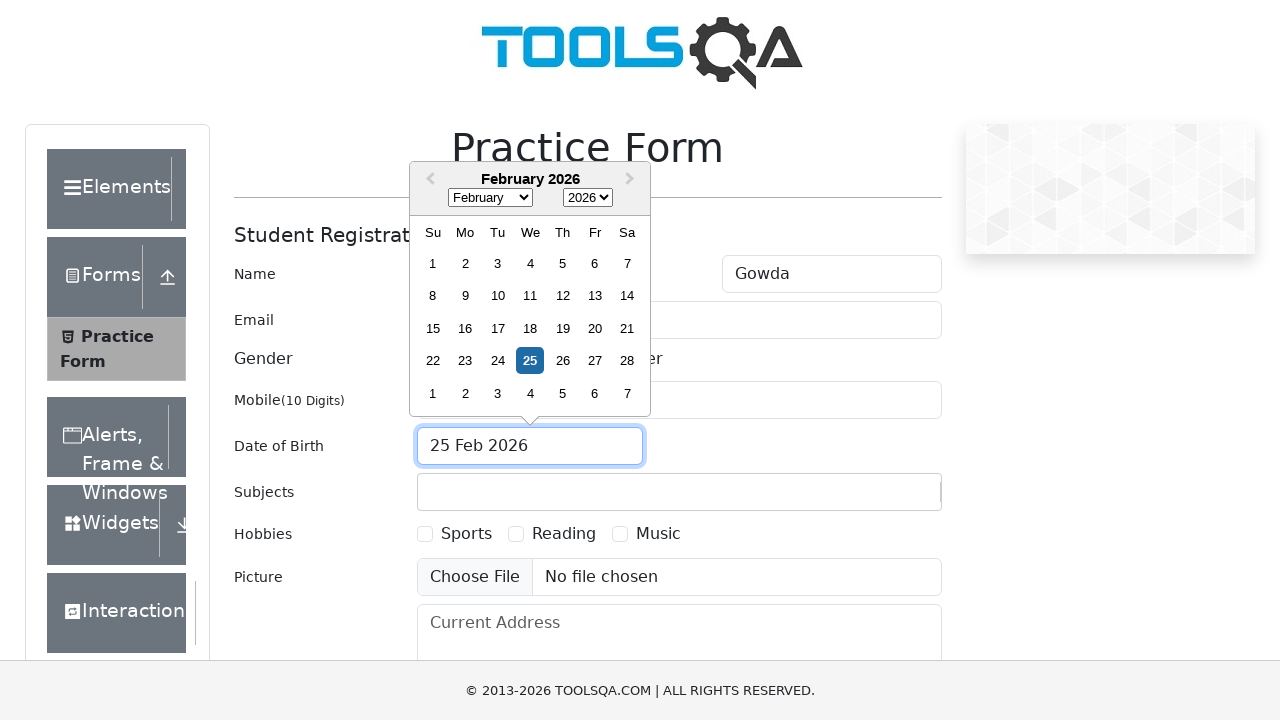

Selected January (month 0) from date picker on .react-datepicker__month-select
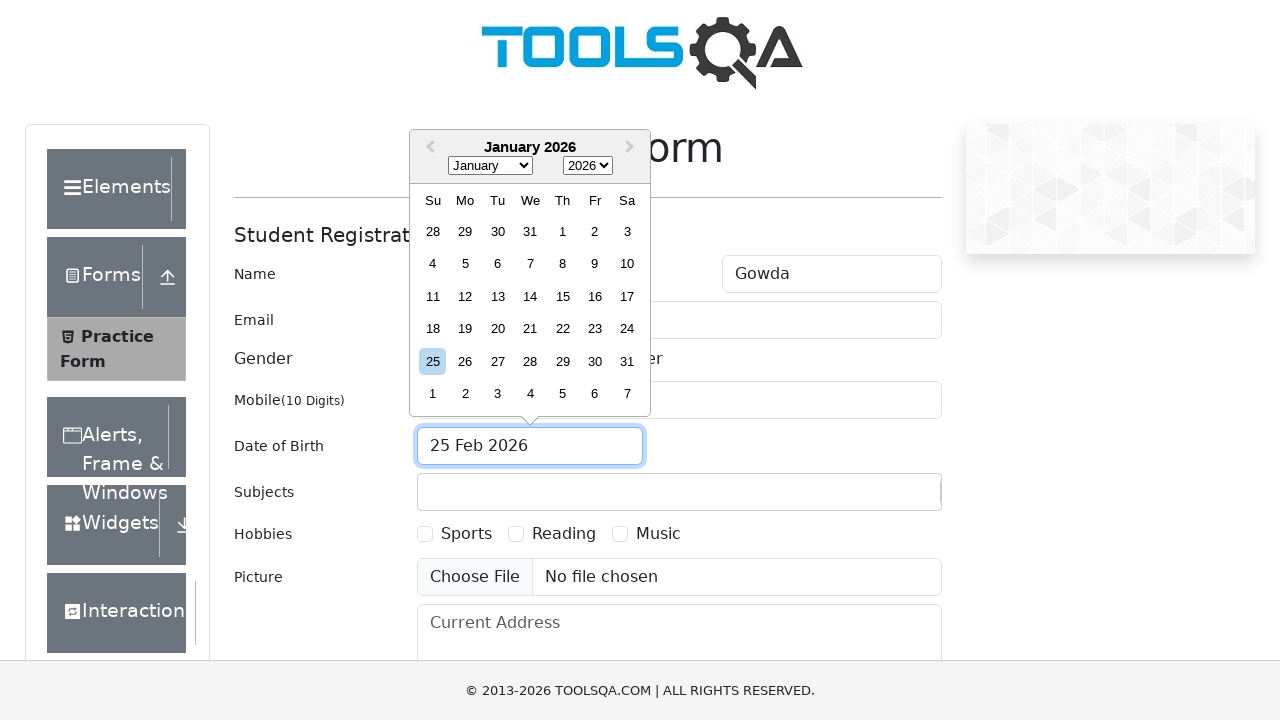

Selected year 1990 from date picker on .react-datepicker__year-select
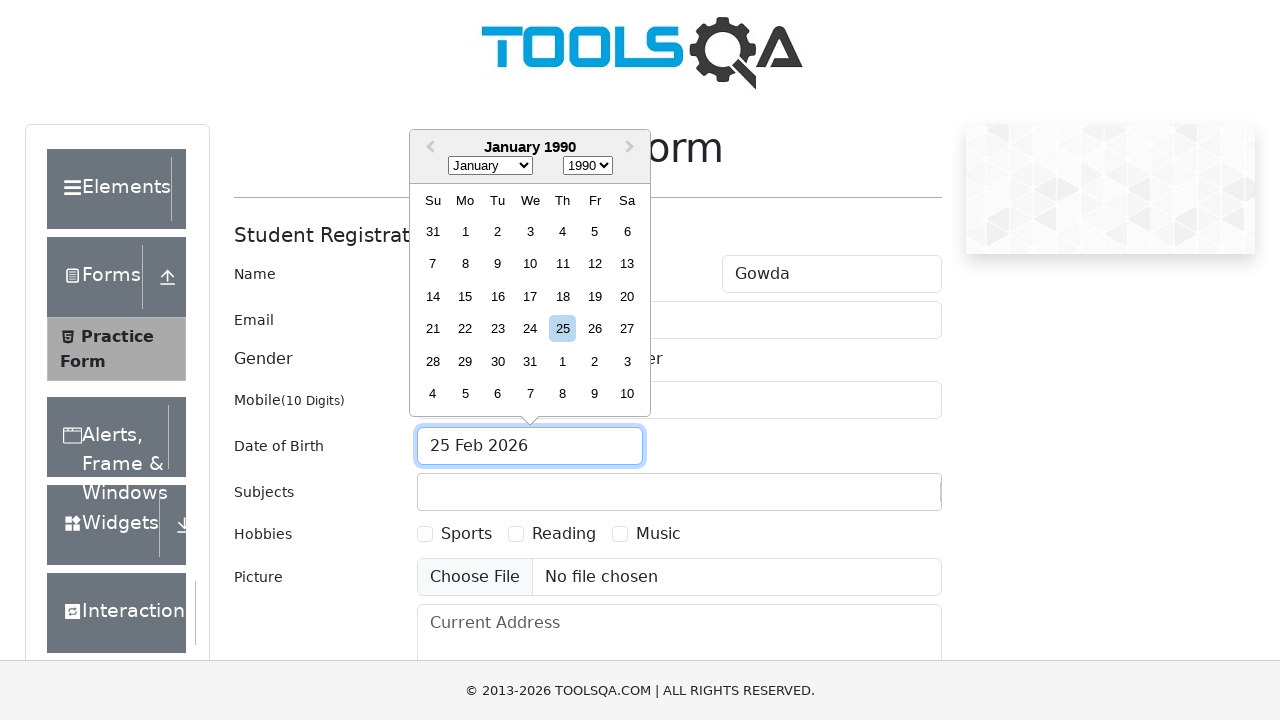

Selected day 10 from date picker at (530, 264) on div.react-datepicker__day:text('10'):not(.react-datepicker__day--outside-month)
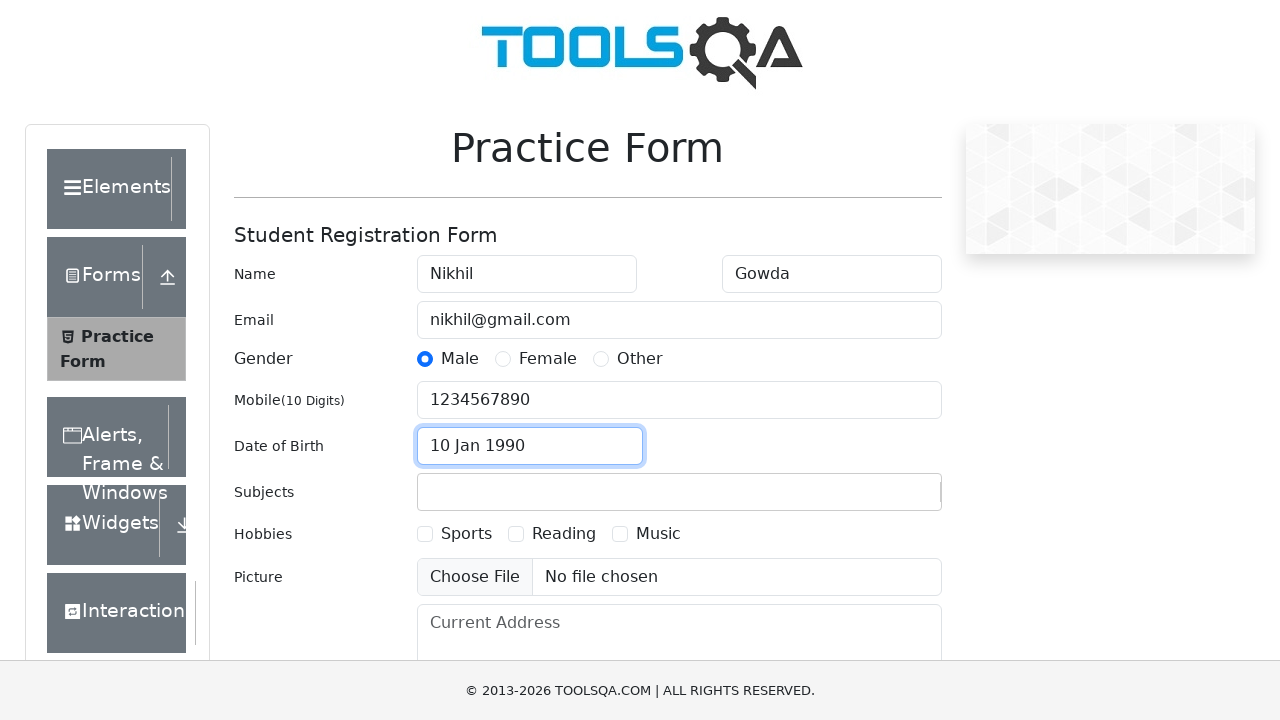

Filled subjects input with 'Math' on #subjectsInput
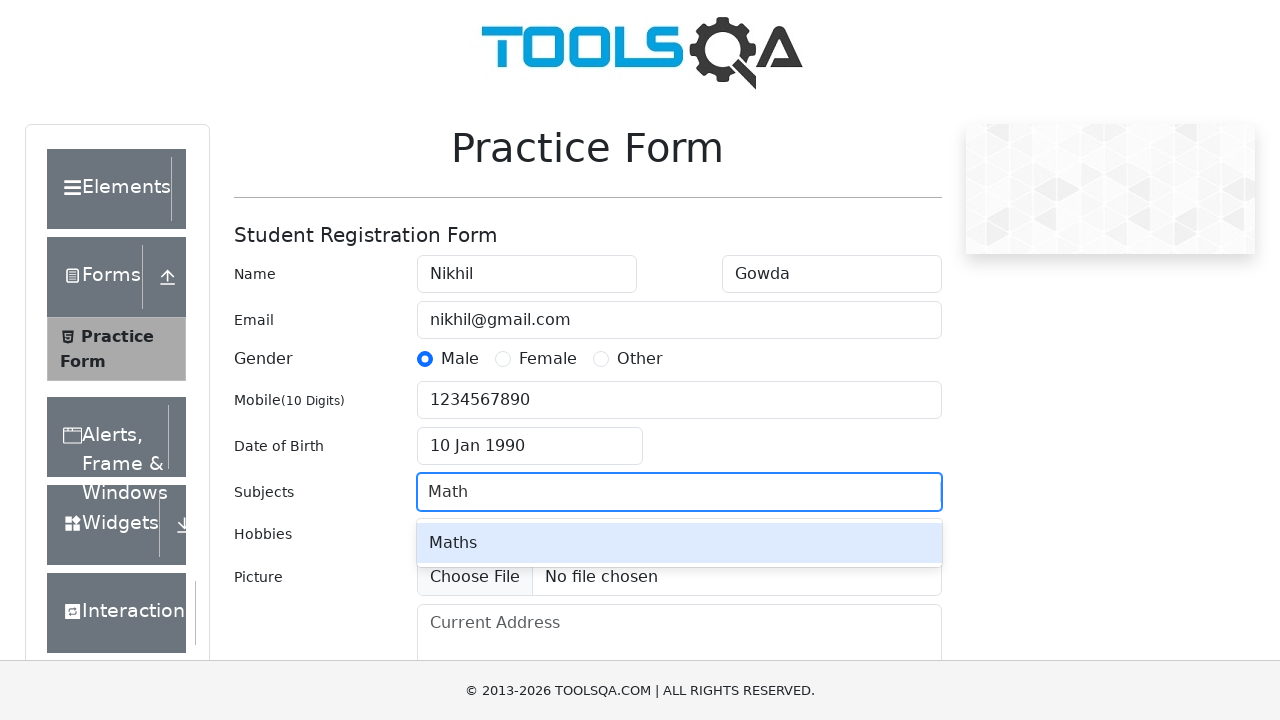

Pressed Enter to confirm subject 'Math' on #subjectsInput
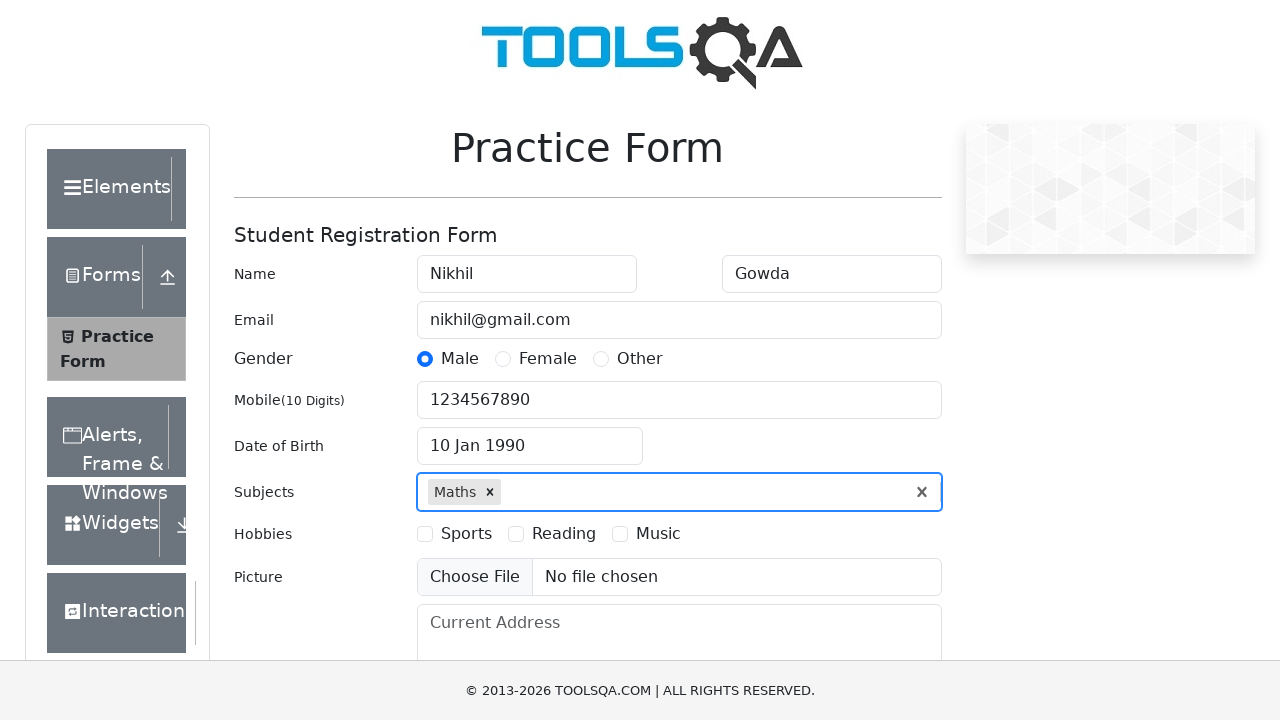

Selected 'Sports' hobby checkbox at (466, 534) on label:text('Sports')
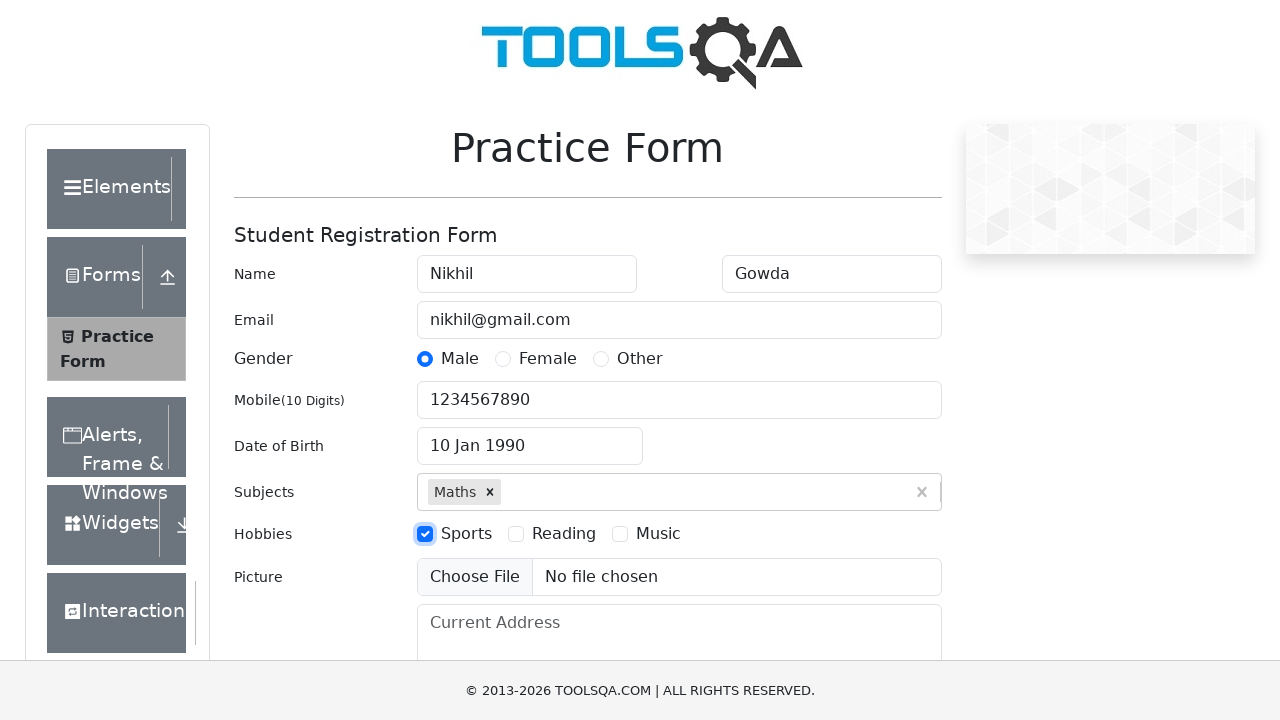

Selected 'Reading' hobby checkbox at (564, 534) on label:text('Reading')
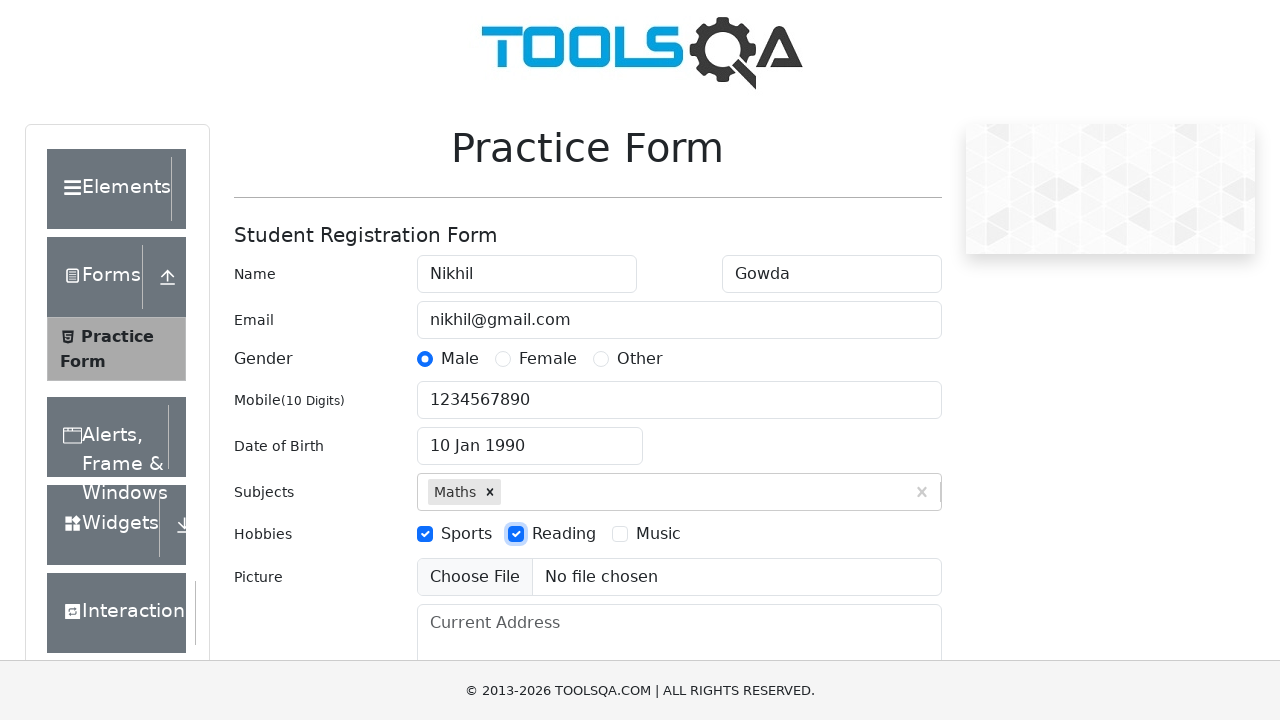

Filled current address with 'Mysore' on #currentAddress
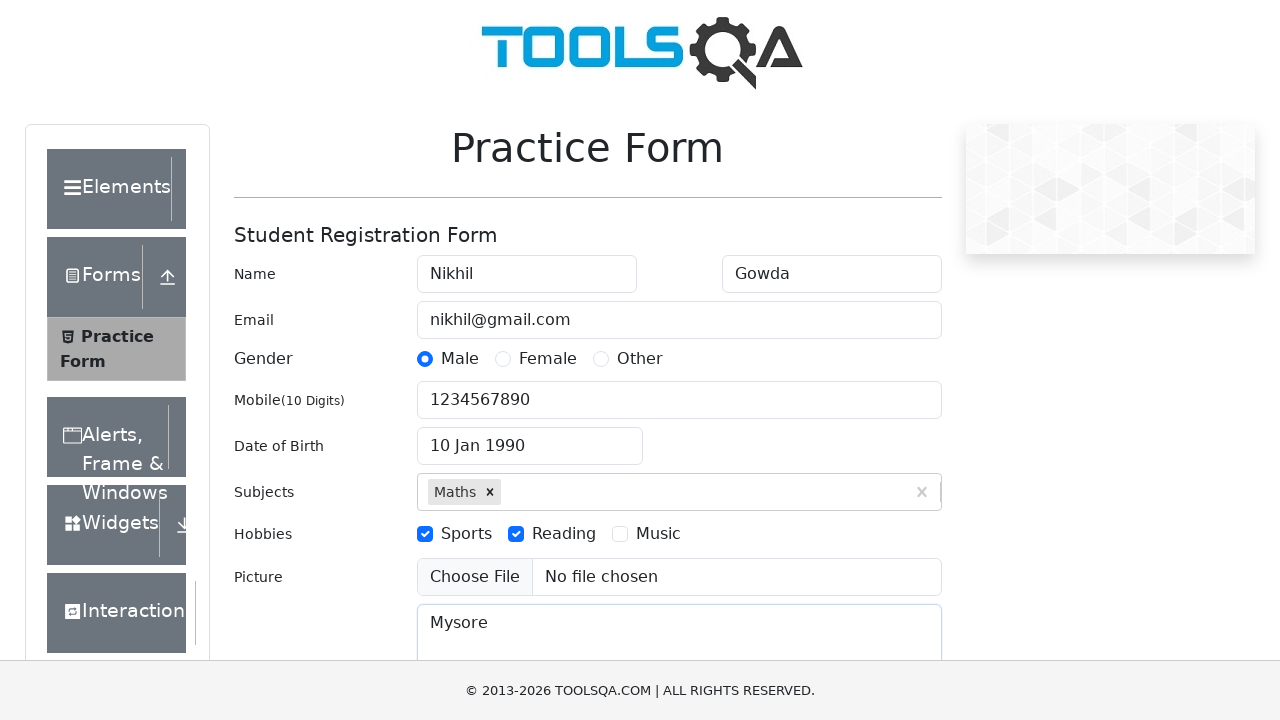

Filled state input with 'NCR' on #react-select-3-input
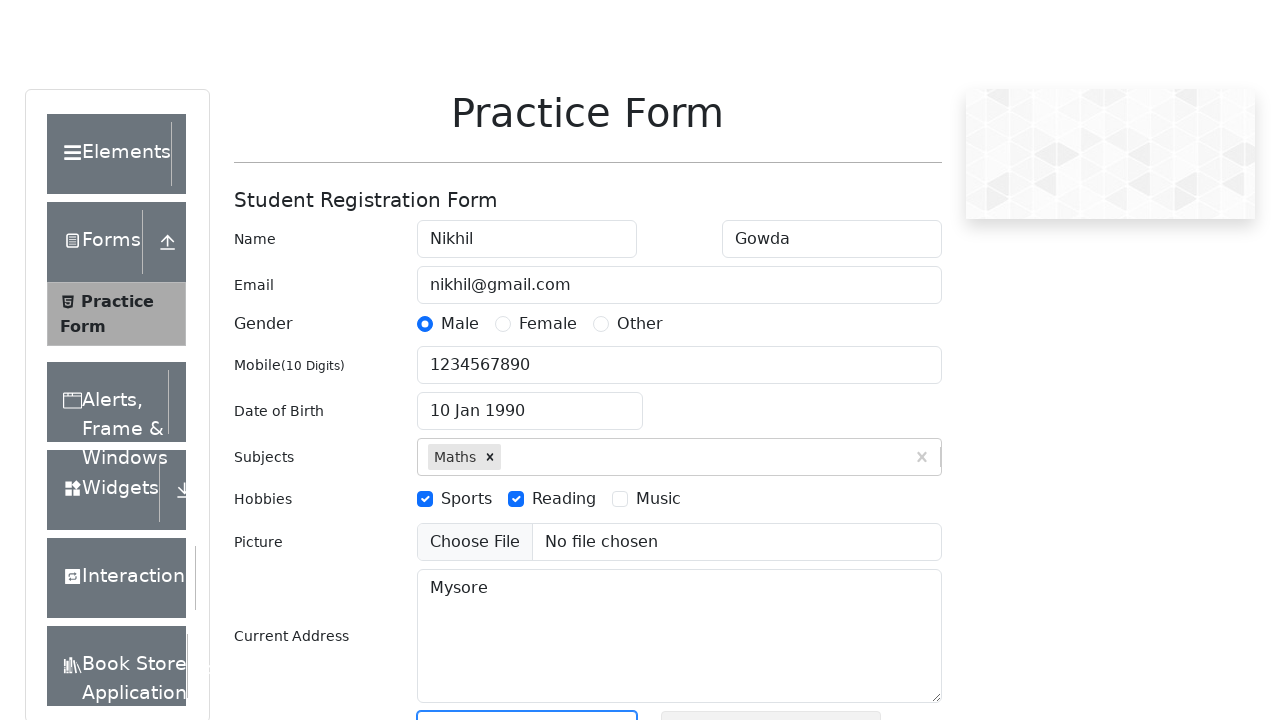

Pressed Enter to confirm state selection 'NCR' on #react-select-3-input
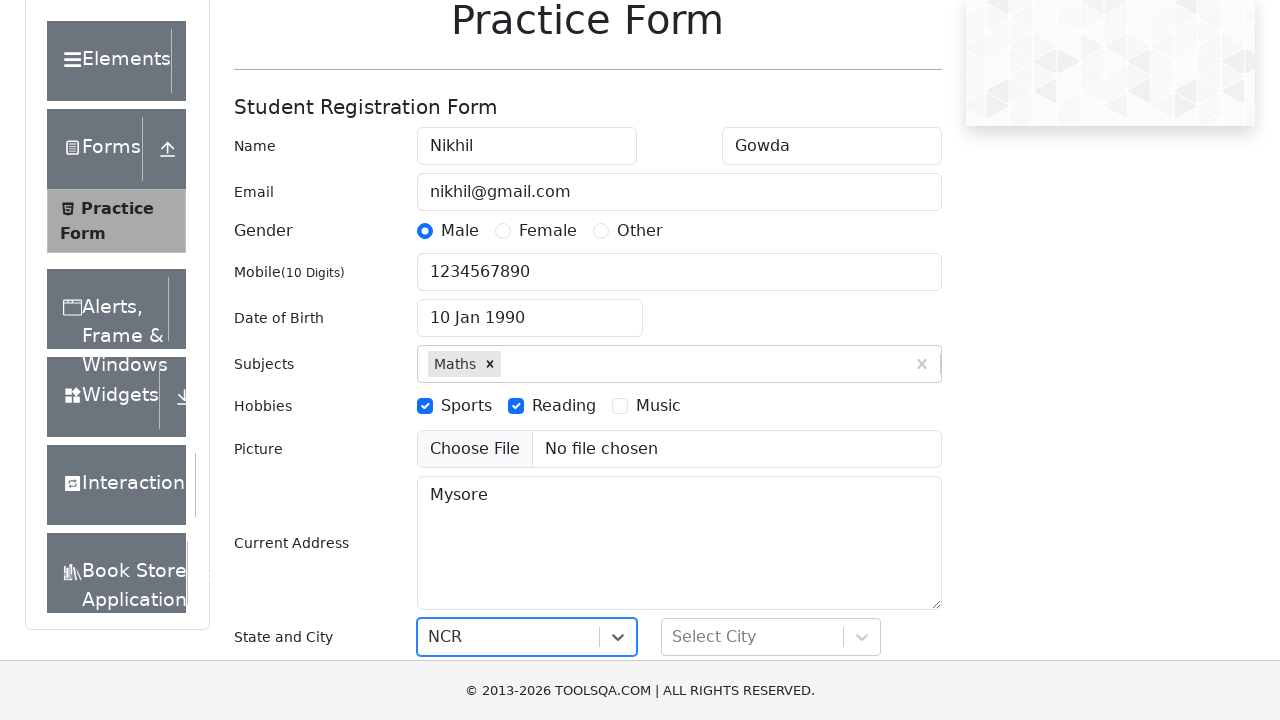

Filled city input with 'Delhi' on #react-select-4-input
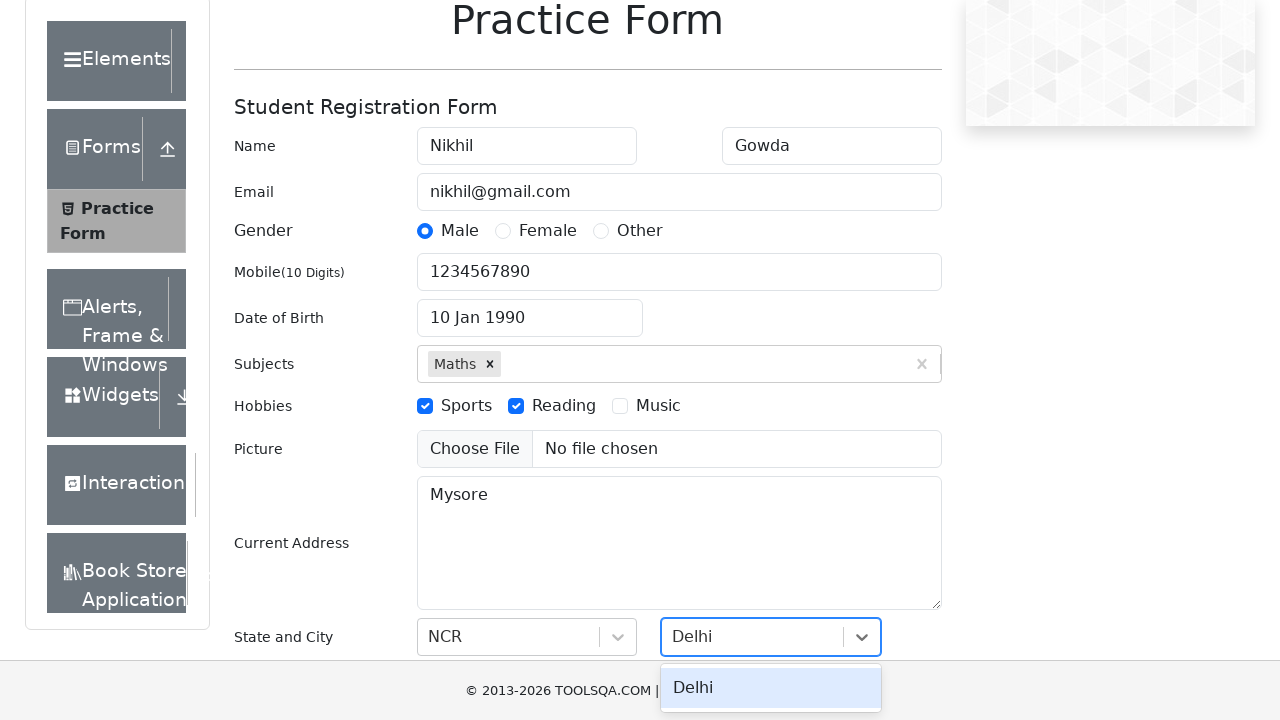

Pressed Enter to confirm city selection 'Delhi' on #react-select-4-input
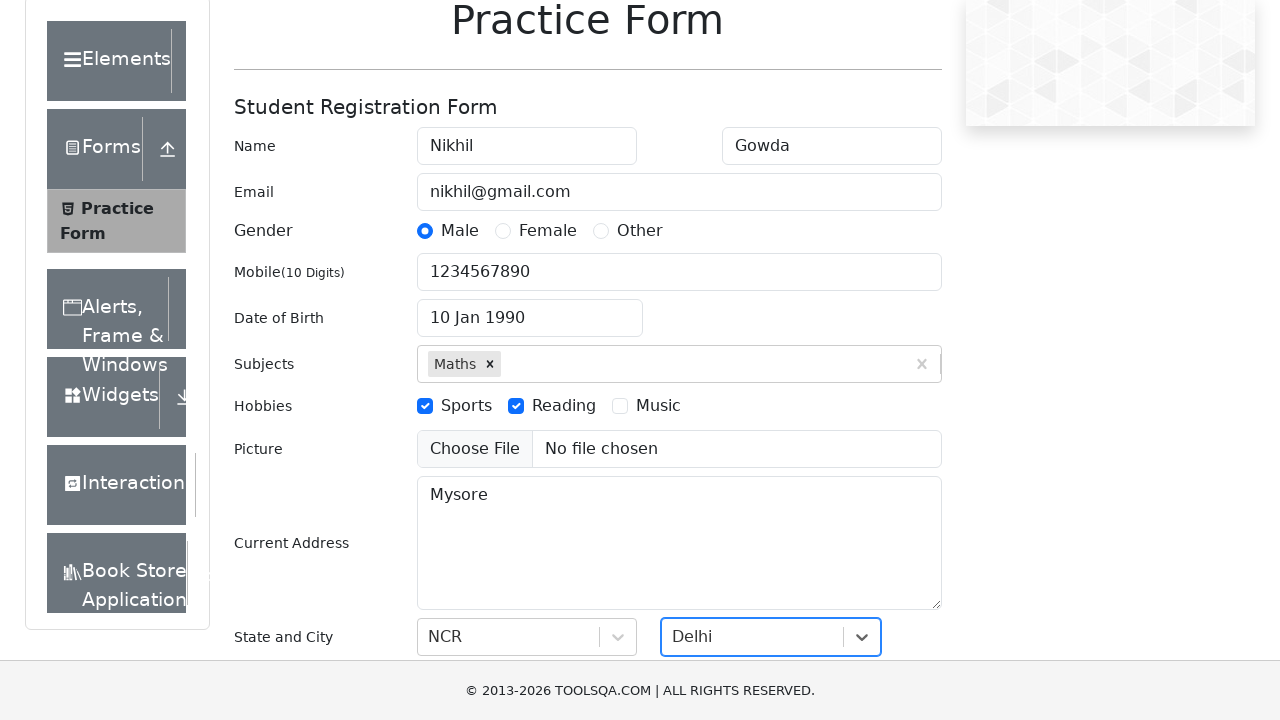

Clicked submit button to submit the practice form at (885, 499) on #submit
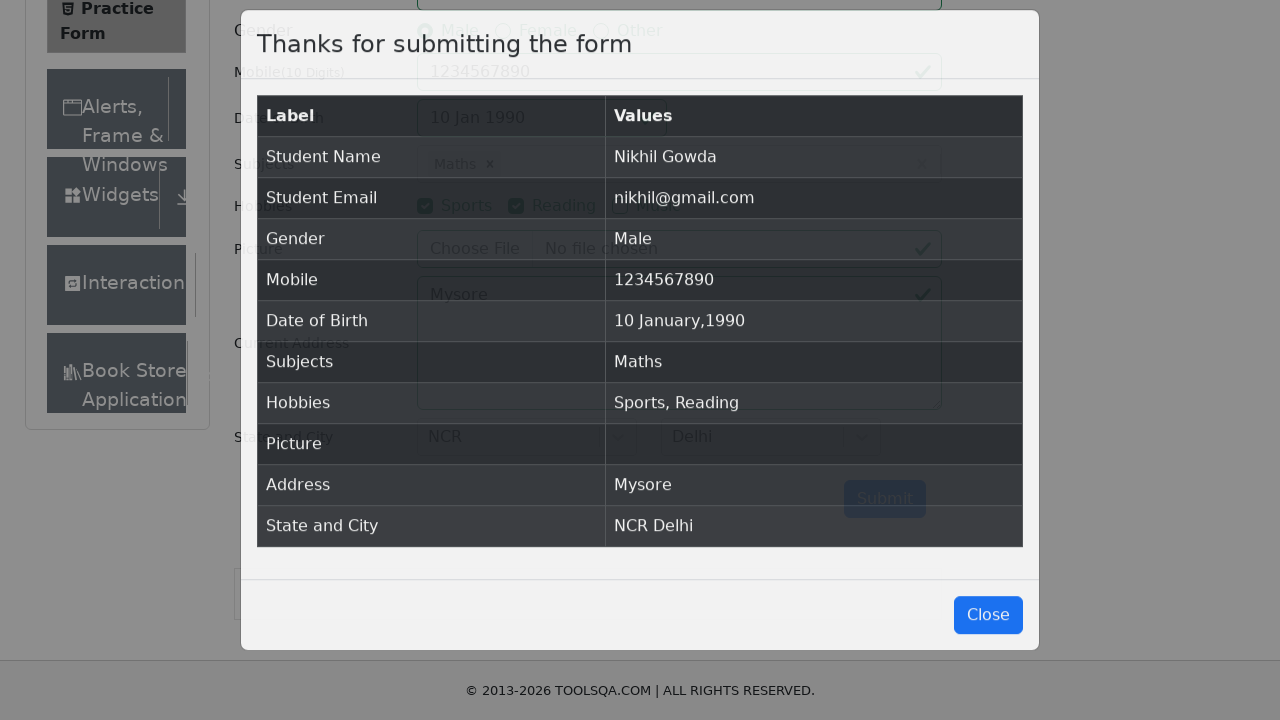

Confirmation modal loaded after form submission
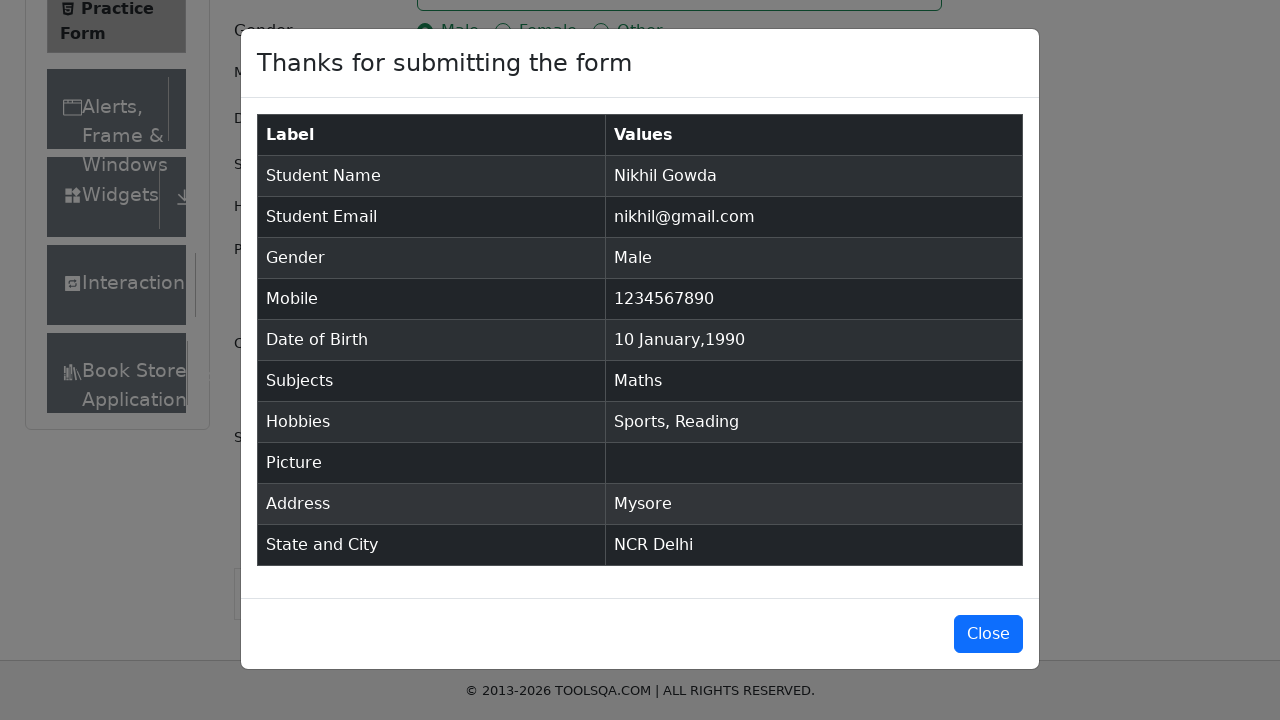

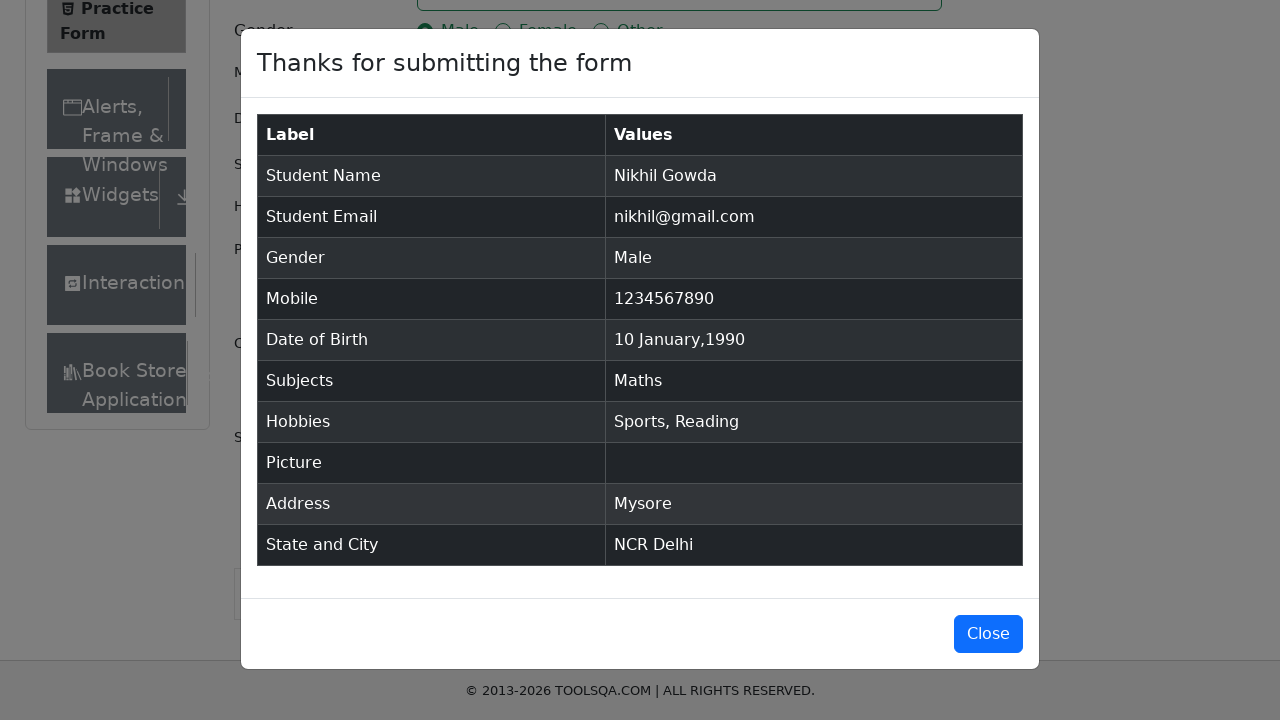